Tests handling of JavaScript alert popups including prompt alerts by navigating to the prompt alert section, triggering the prompt, entering text, and accepting it

Starting URL: https://demo.automationtesting.in/Alerts.html

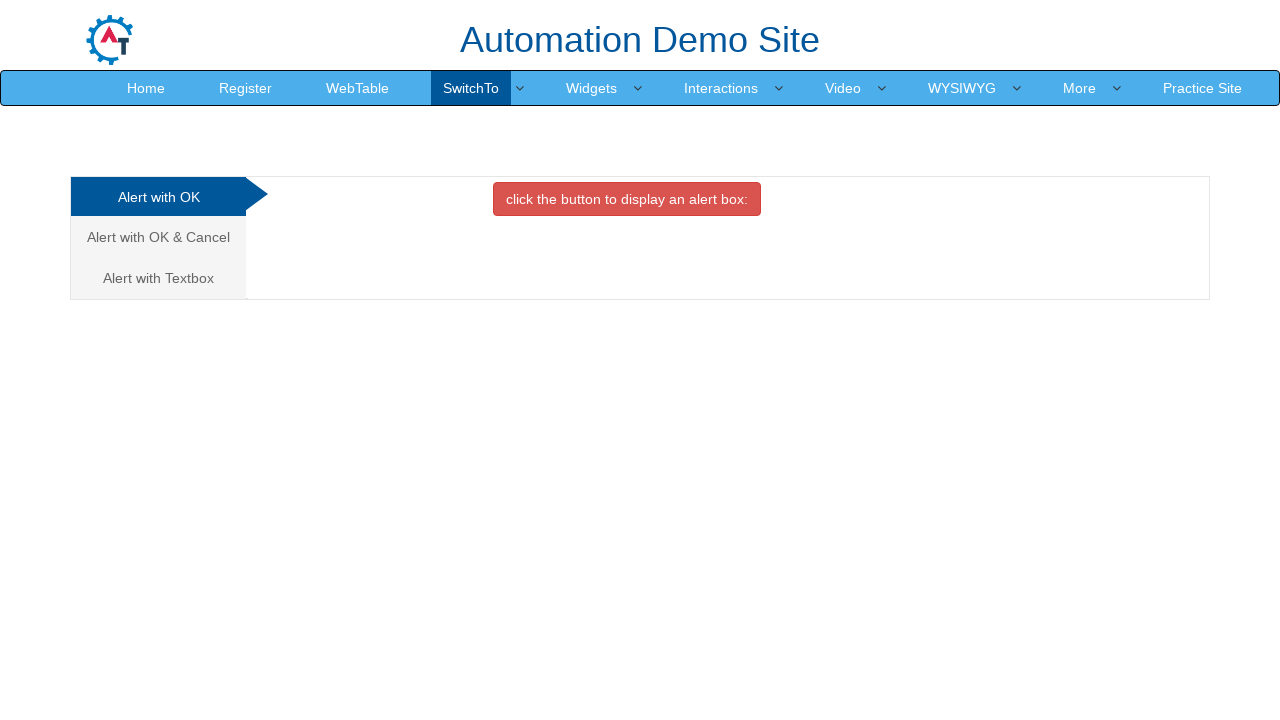

Navigated to Alert with Prompt section at (158, 278) on (//a[@class='analystic'])[3]
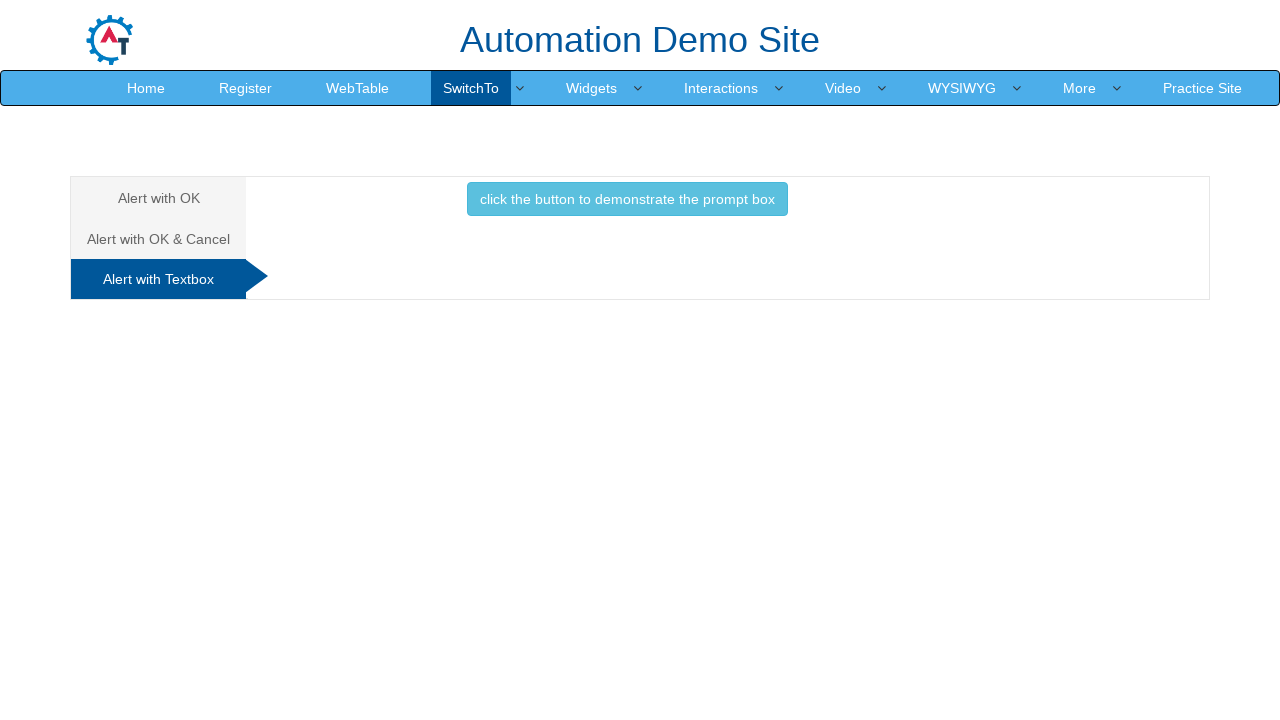

Clicked button to trigger prompt alert at (627, 199) on xpath=//button[@onclick='promptbox()']
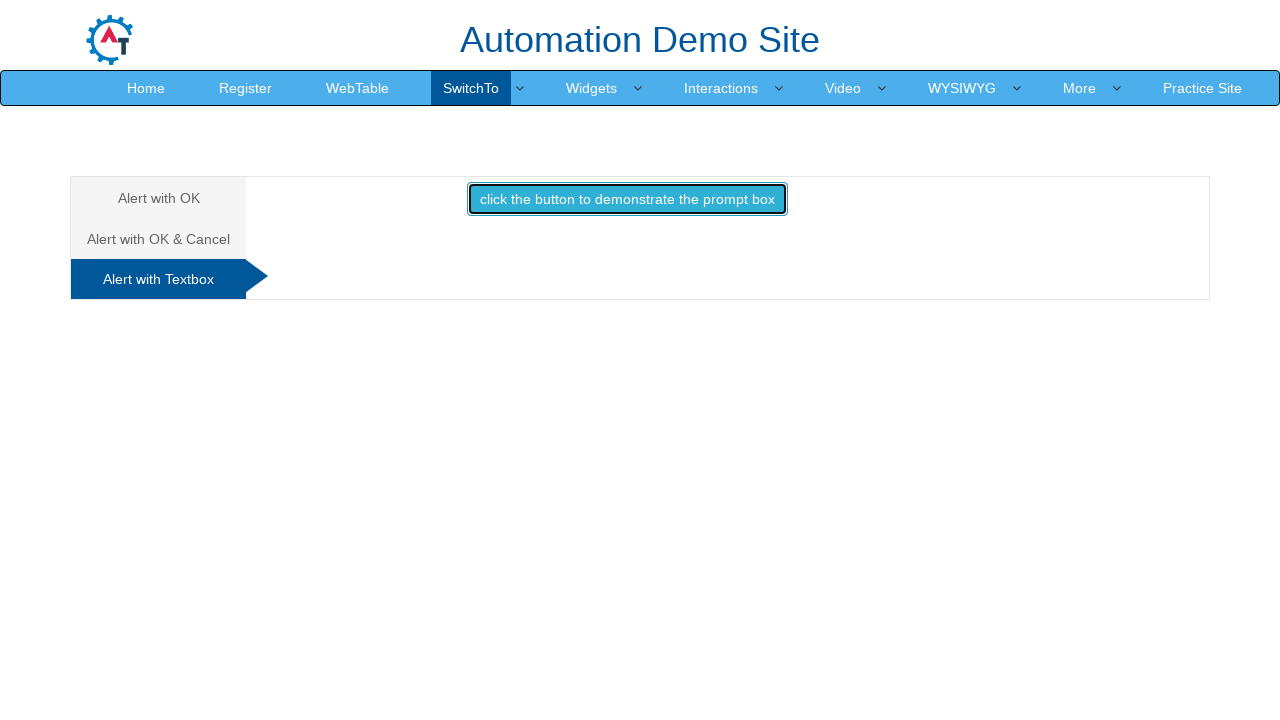

Handled prompt alert by accepting with text 'padmini'
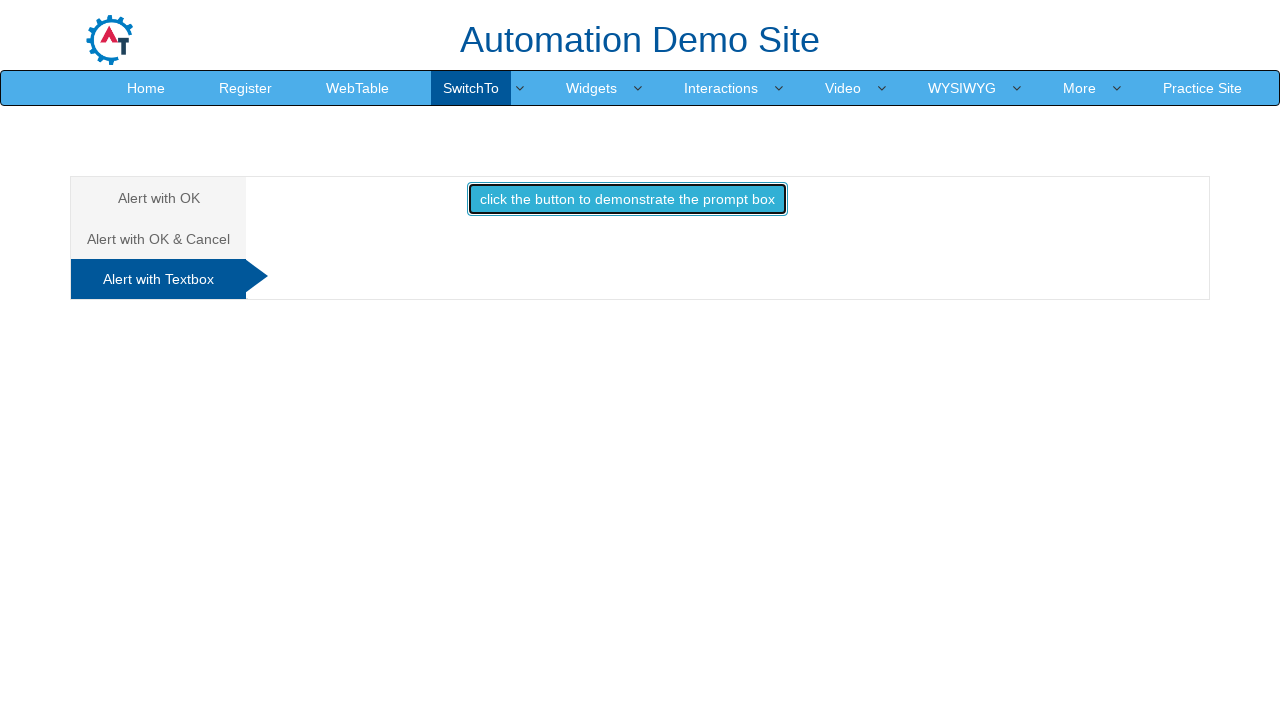

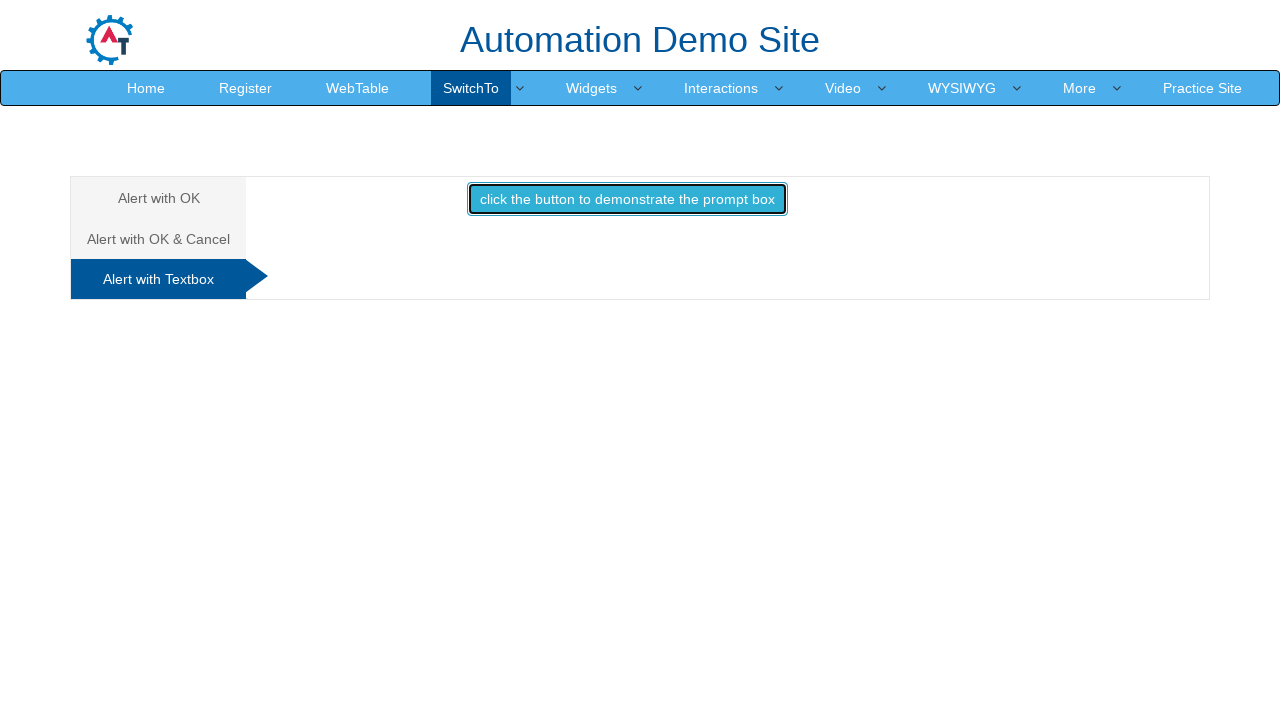